Tests the contact form functionality by opening the contact modal, filling in email, name, and message fields, and submitting the form

Starting URL: https://www.demoblaze.com/index.html

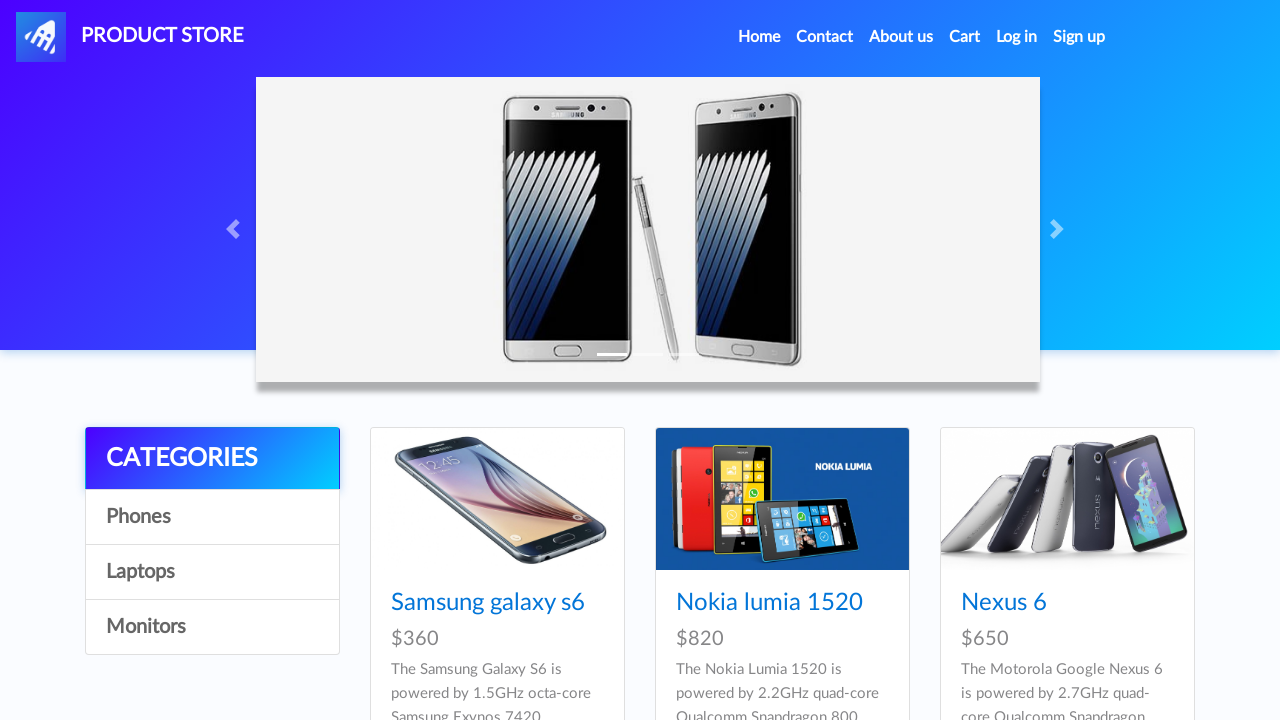

Clicked Contact link to open contact modal at (825, 37) on a:text('Contact')
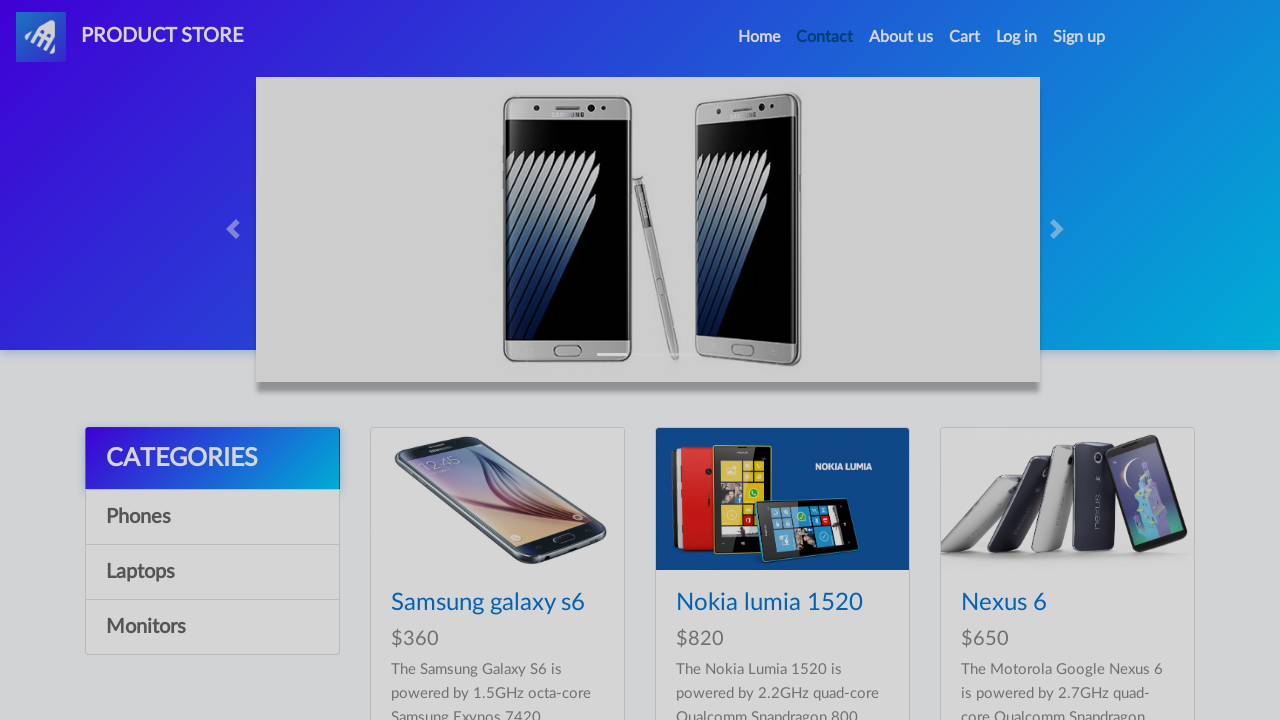

Contact modal became visible
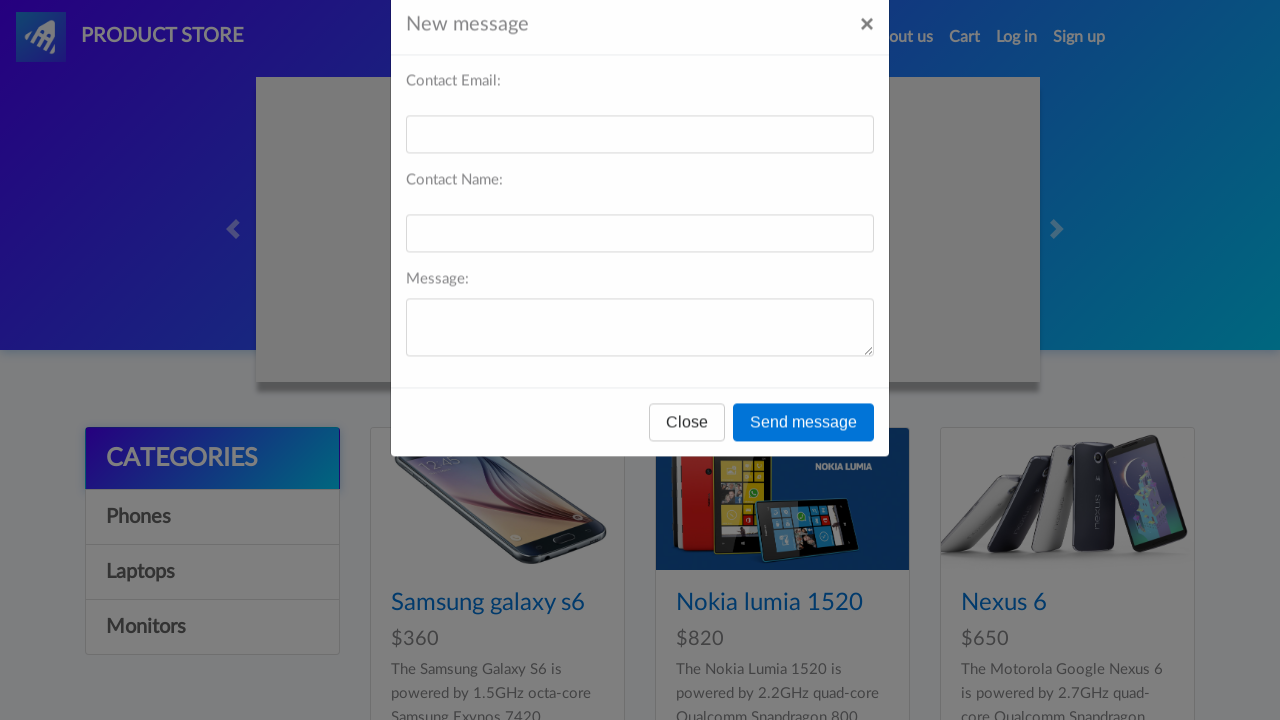

Filled email field with 'testuser2024@example.com' on #recipient-email
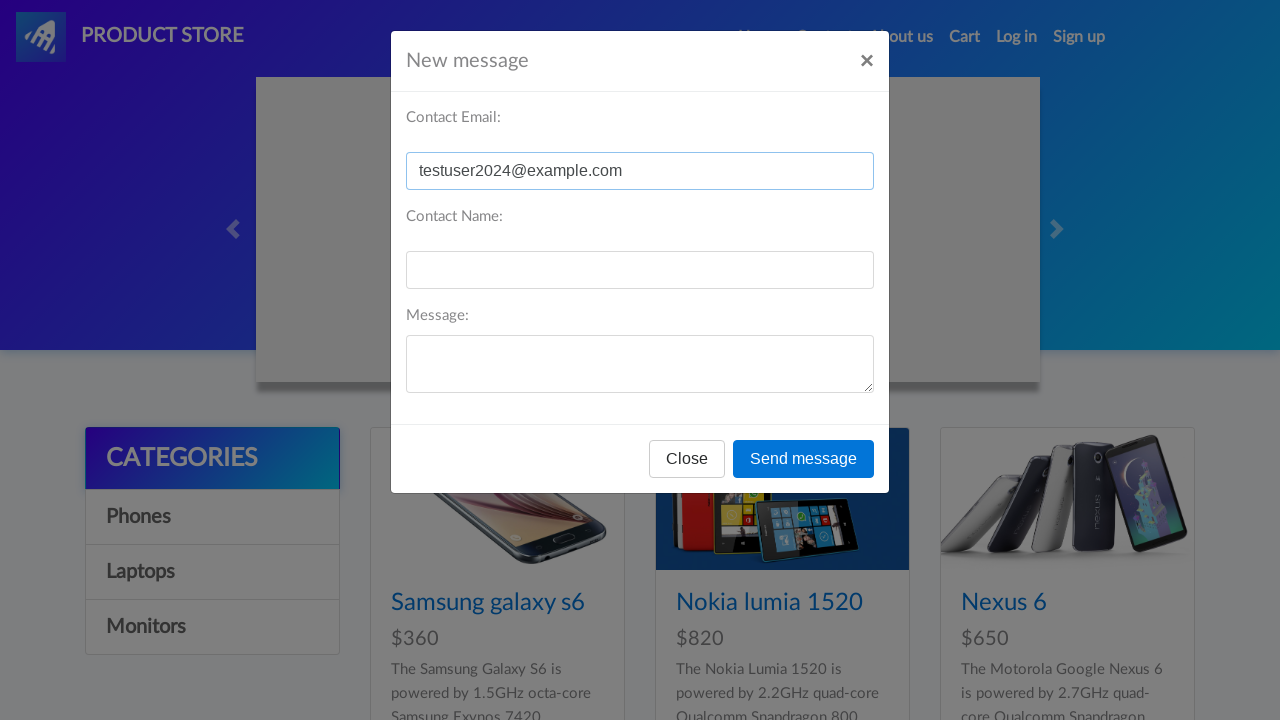

Filled name field with 'John Smith' on #recipient-name
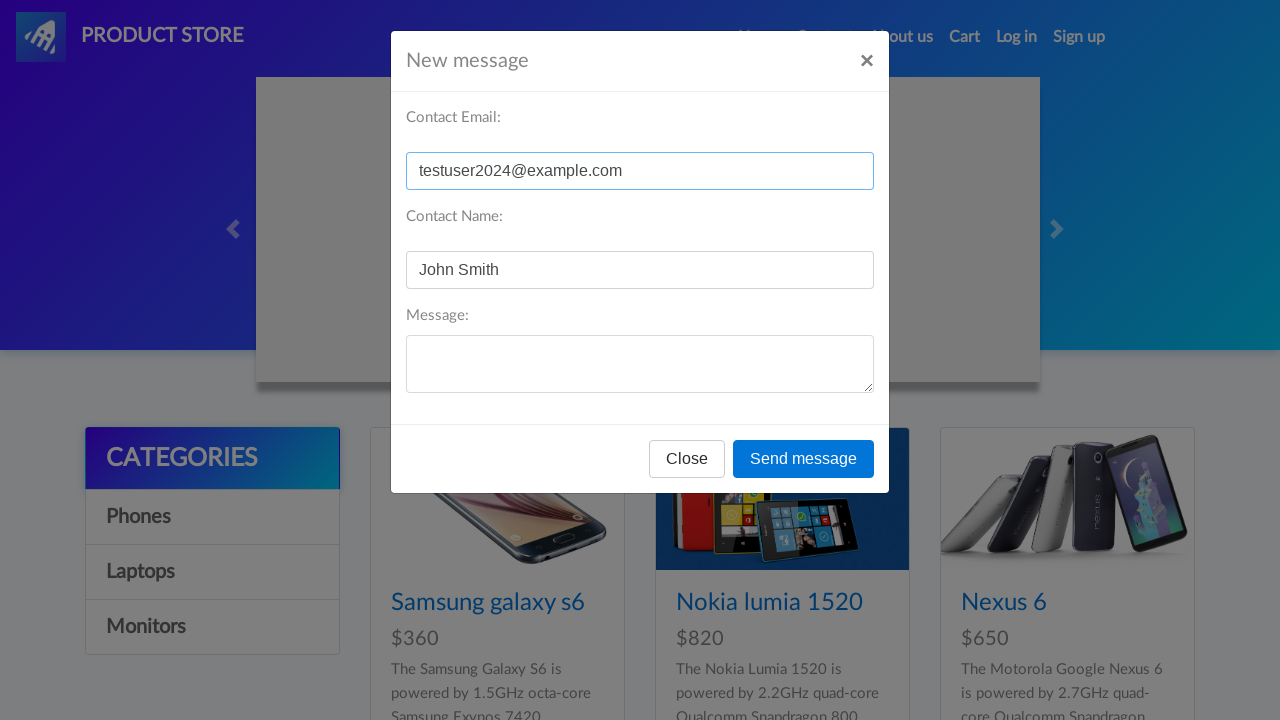

Filled message field with test message on #message-text
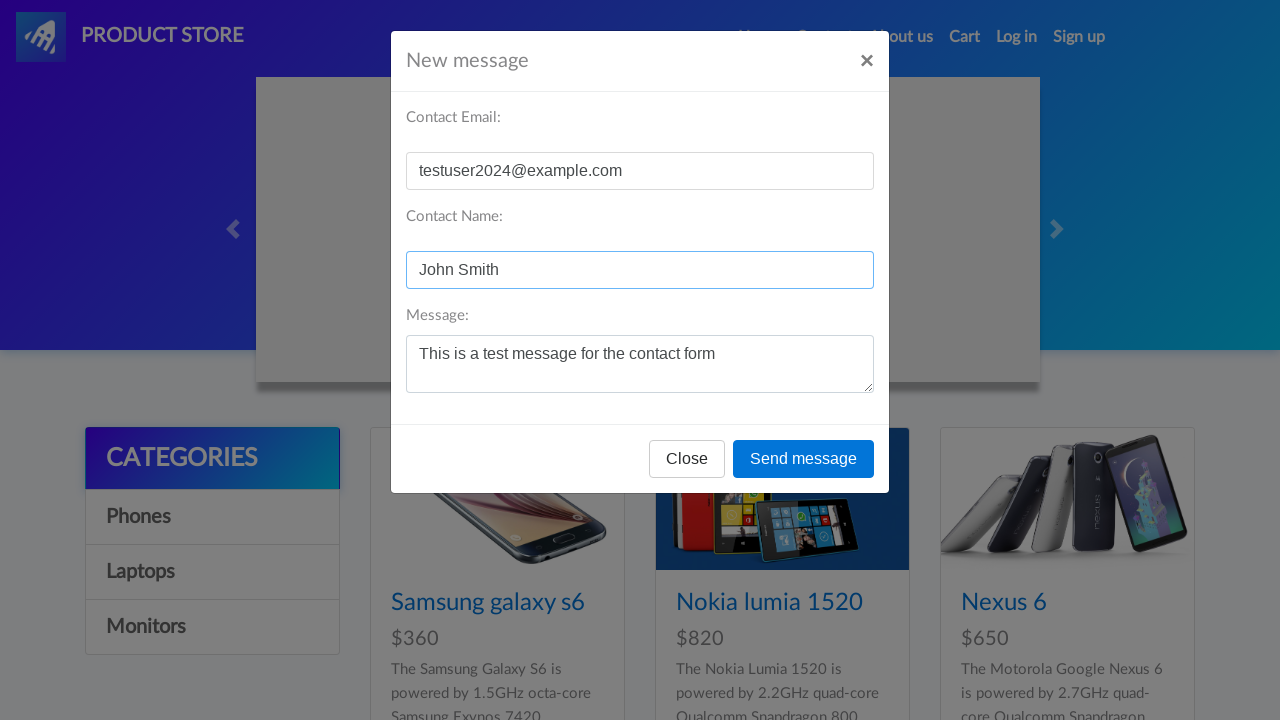

Clicked Send message button to submit the contact form at (804, 459) on button:text('Send message')
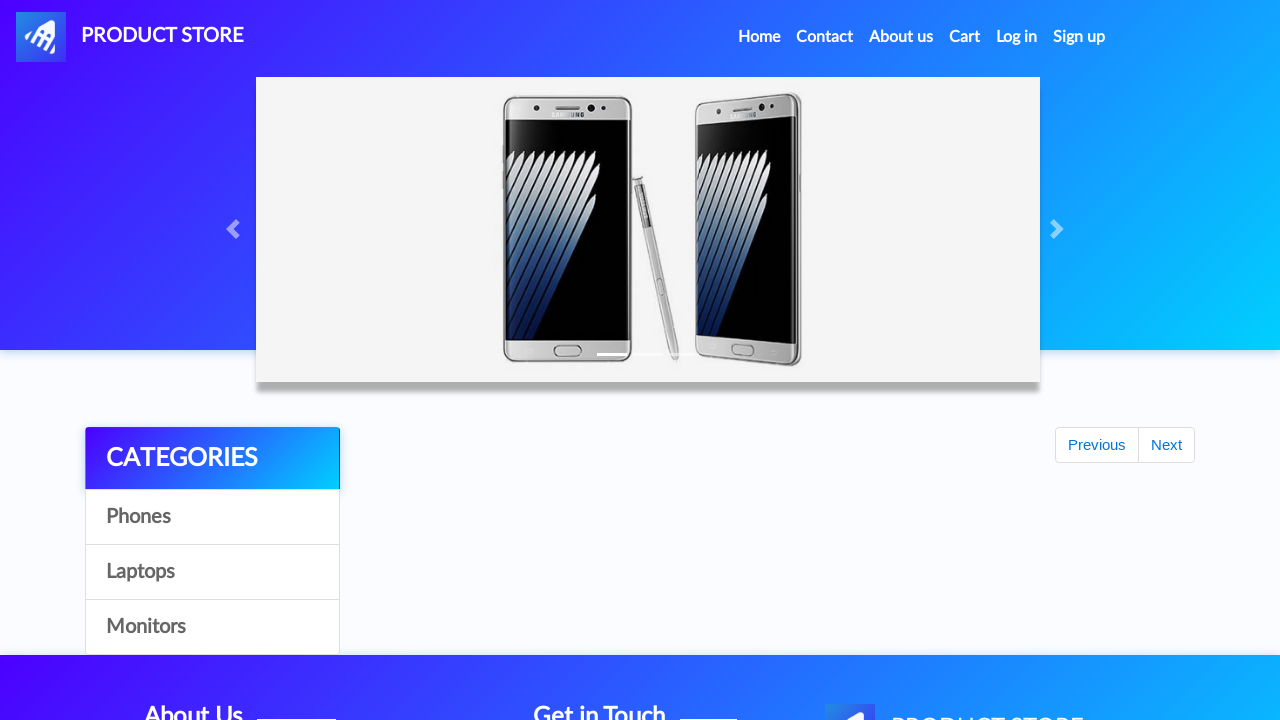

Alert dialog accepted after form submission
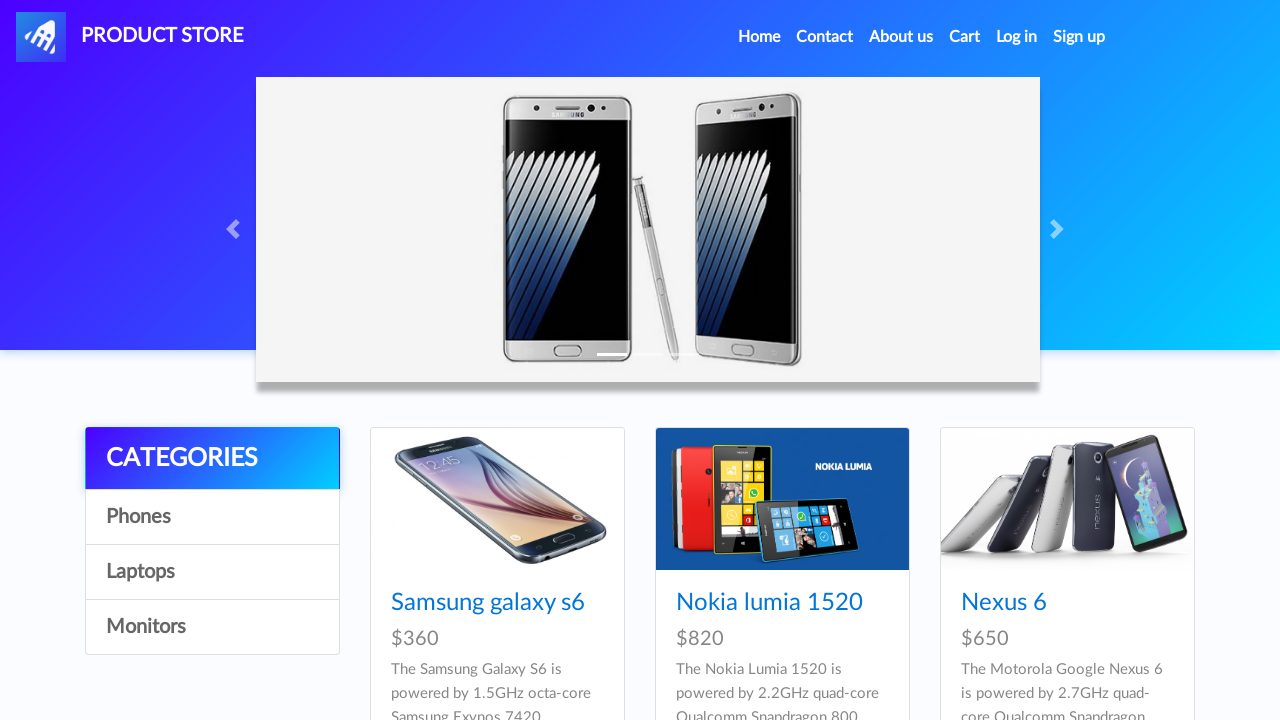

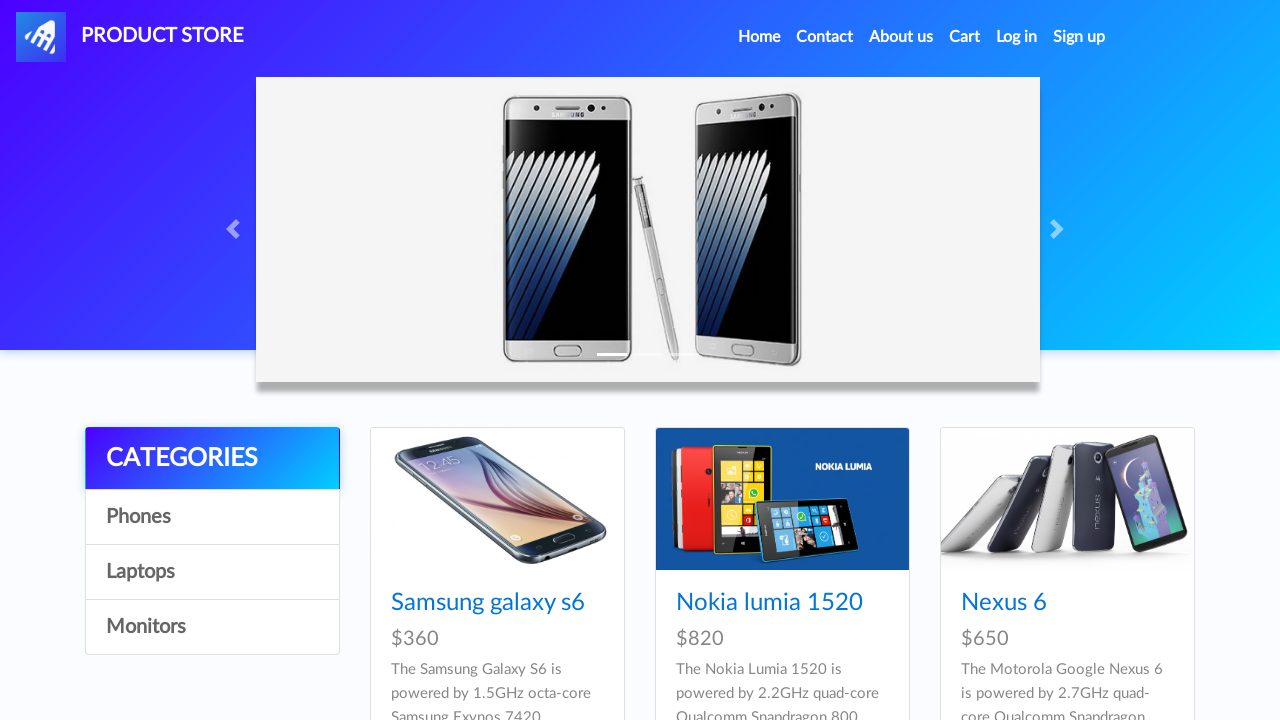